Tests selecting all text on the page using keyboard shortcut Ctrl+A

Starting URL: https://demoqa.com/

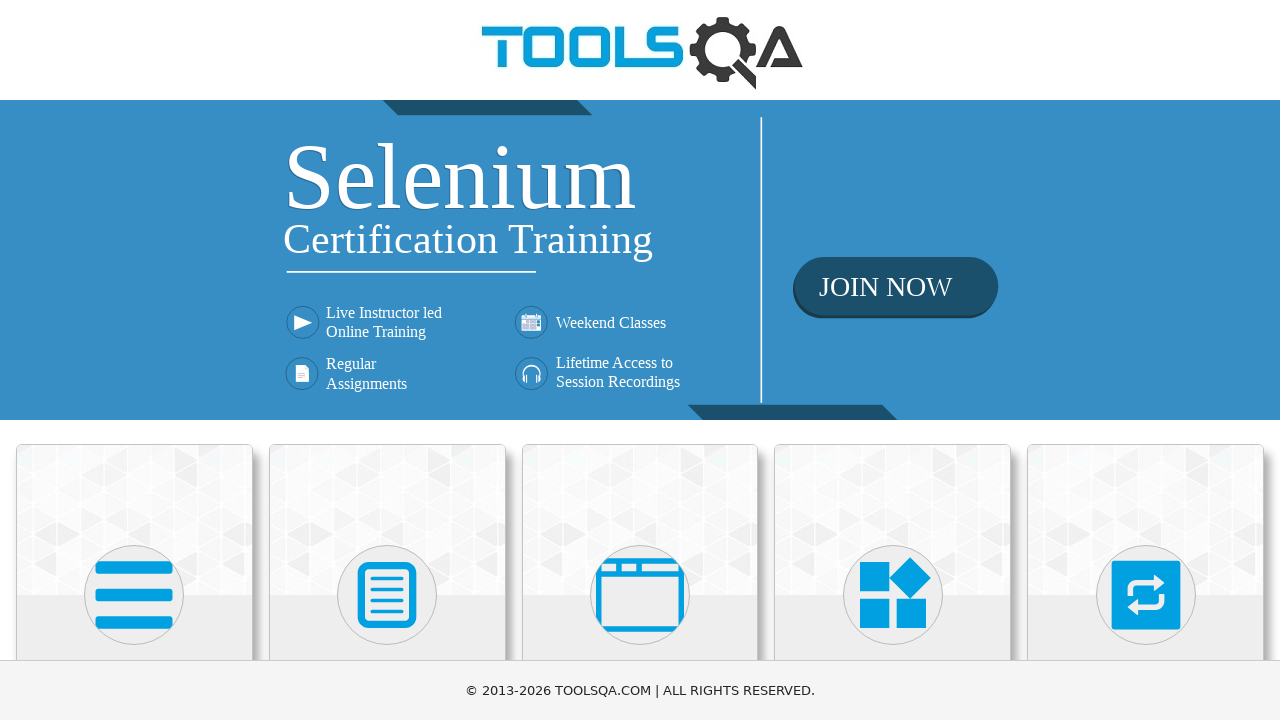

Navigated to https://demoqa.com/
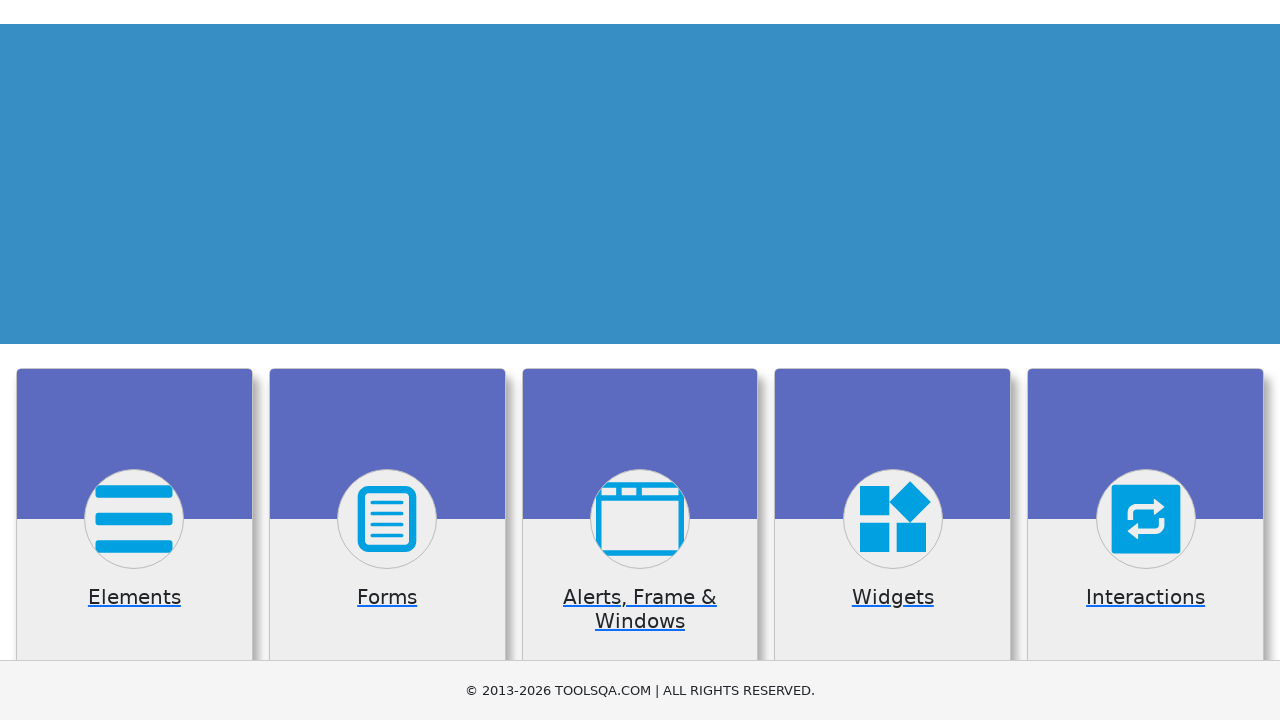

Selected all text on the page using Ctrl+A keyboard shortcut on xpath=//body
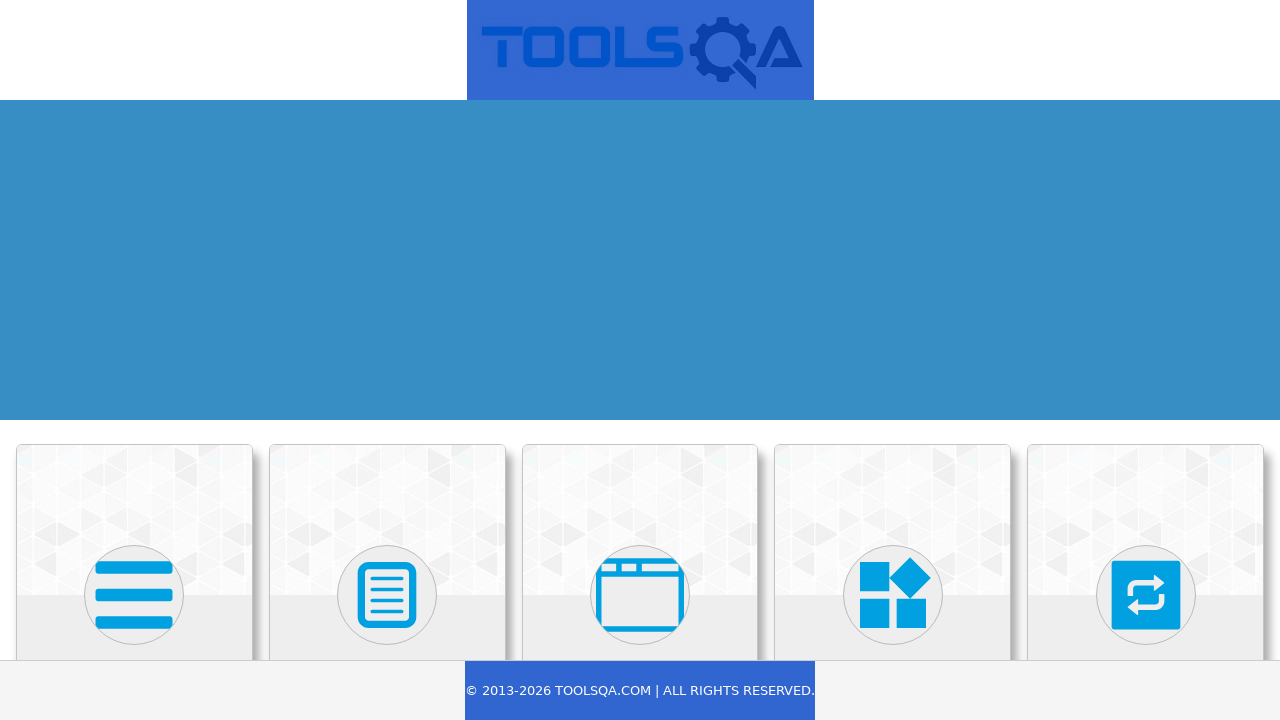

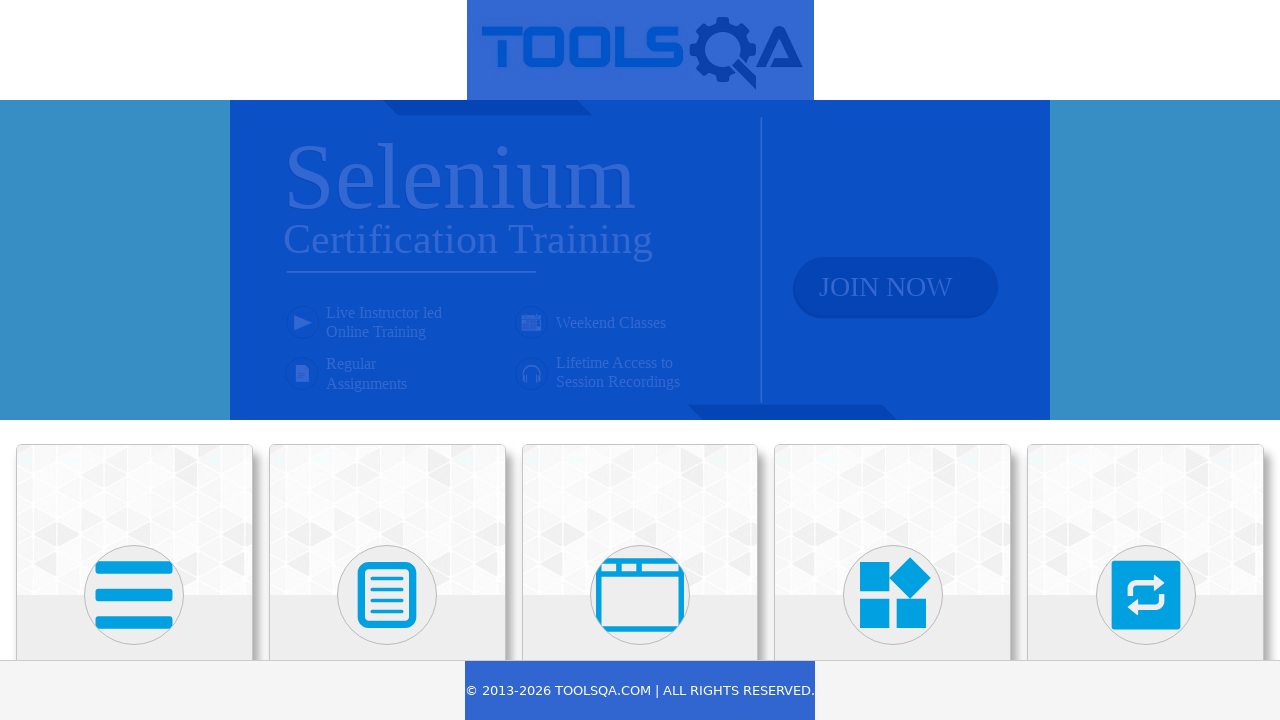